Navigates to demoblaze.com and verifies that the page title is "STORE"

Starting URL: https://www.demoblaze.com/

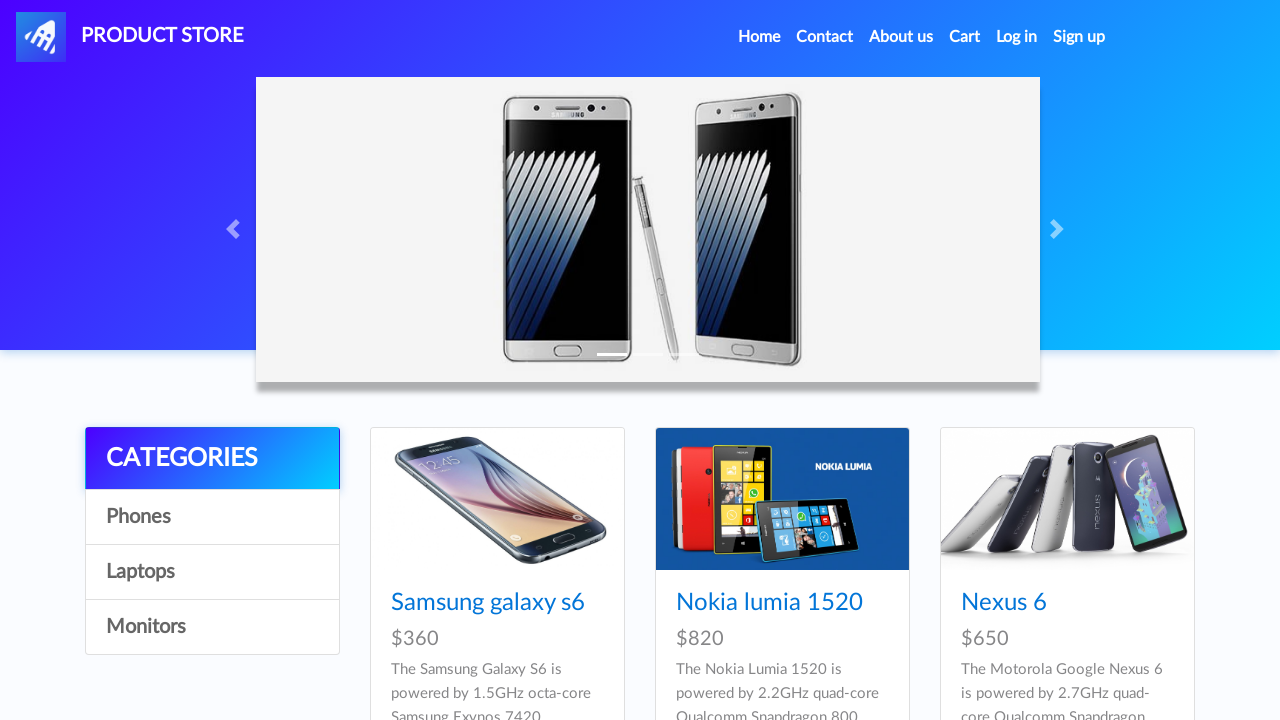

Retrieved page title
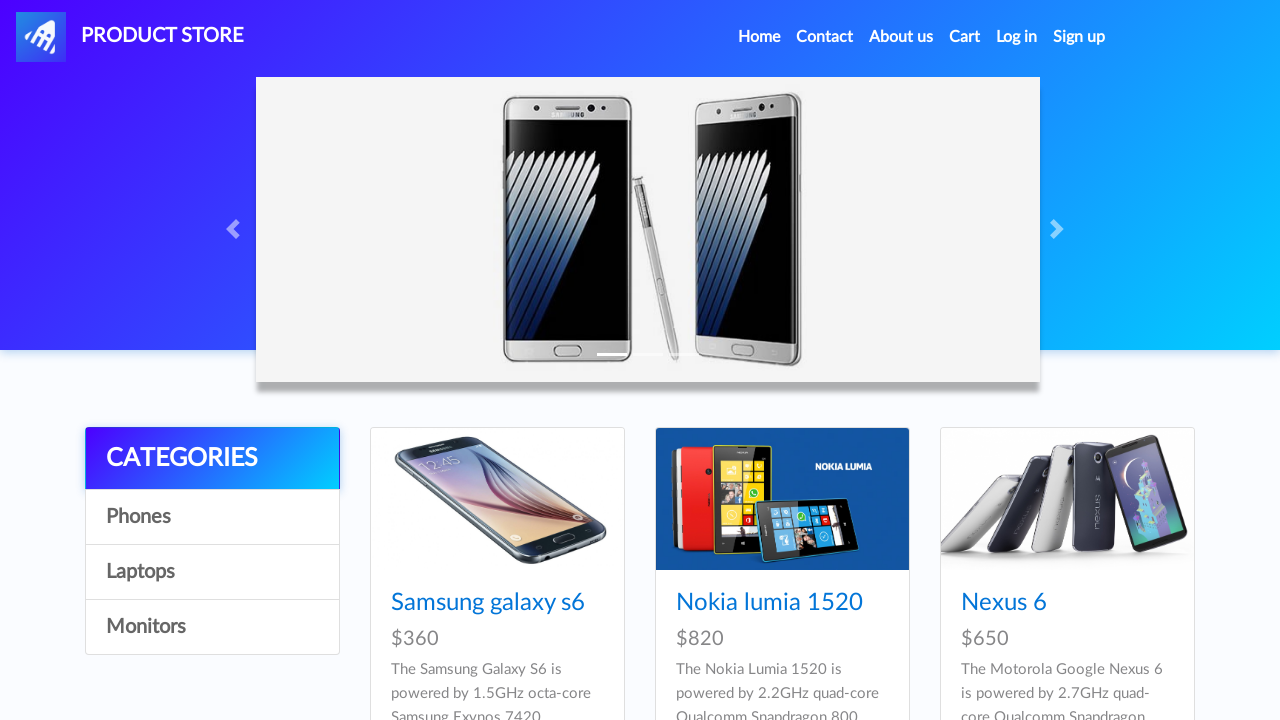

Verified page title is 'STORE' - correct website
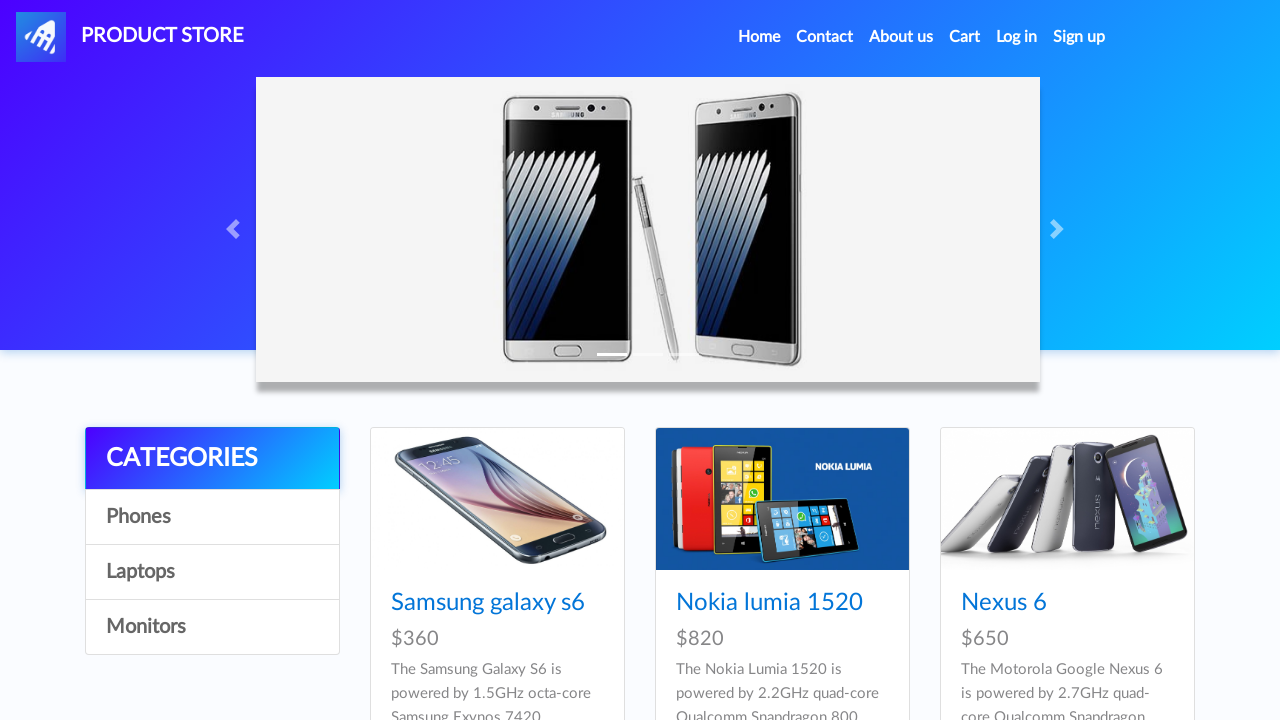

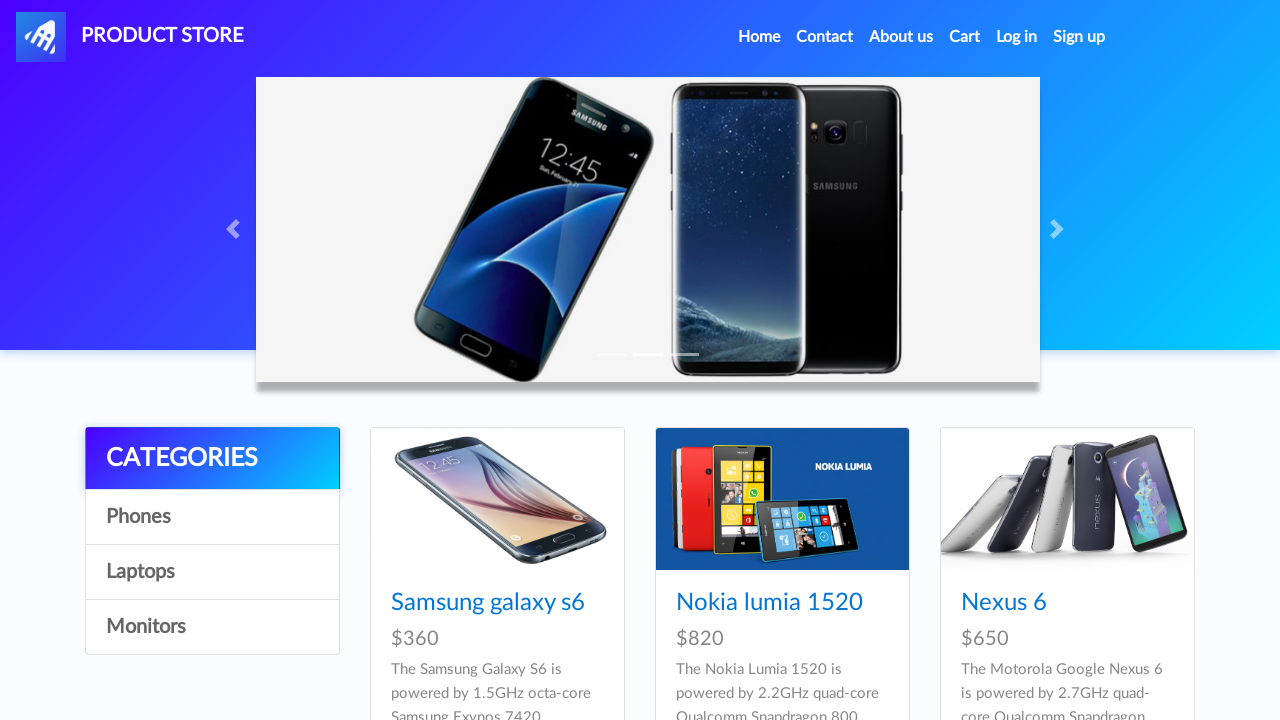